Tests double-click functionality by entering text in a field, double-clicking a copy button, and verifying the text is copied to another field

Starting URL: https://testautomationpractice.blogspot.com/

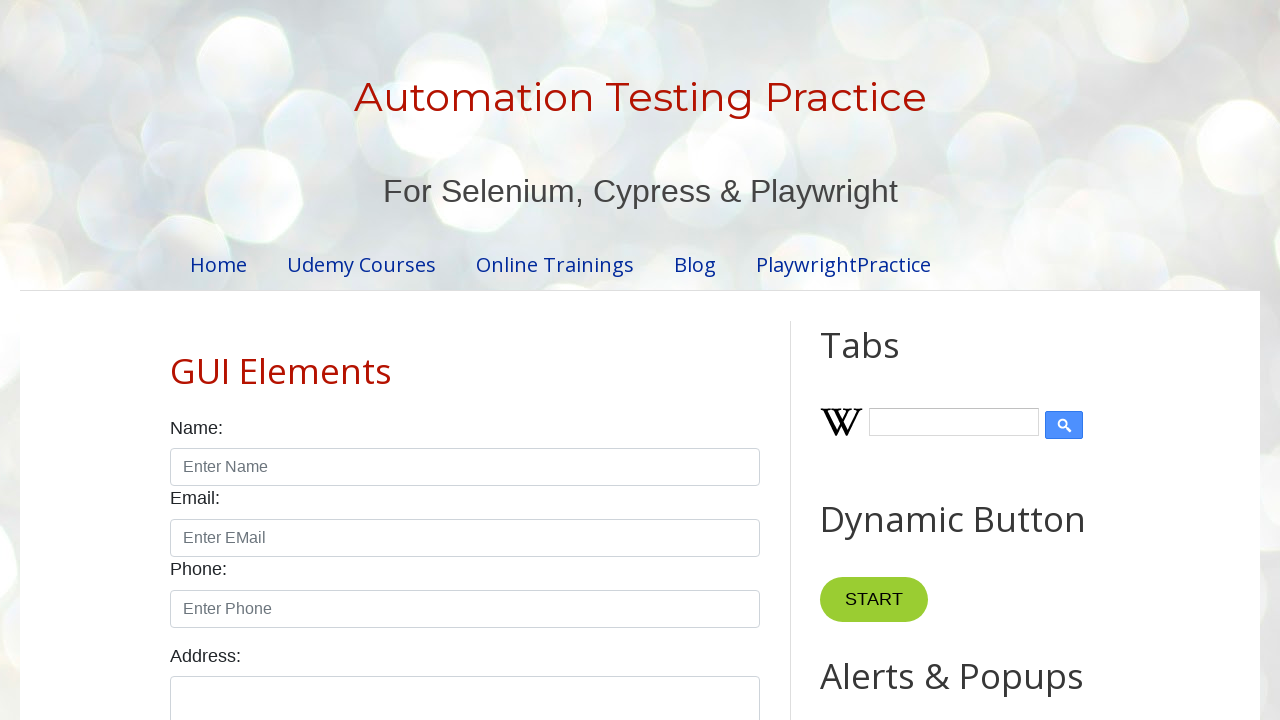

Cleared the first input field on xpath=//input[@id='field1']
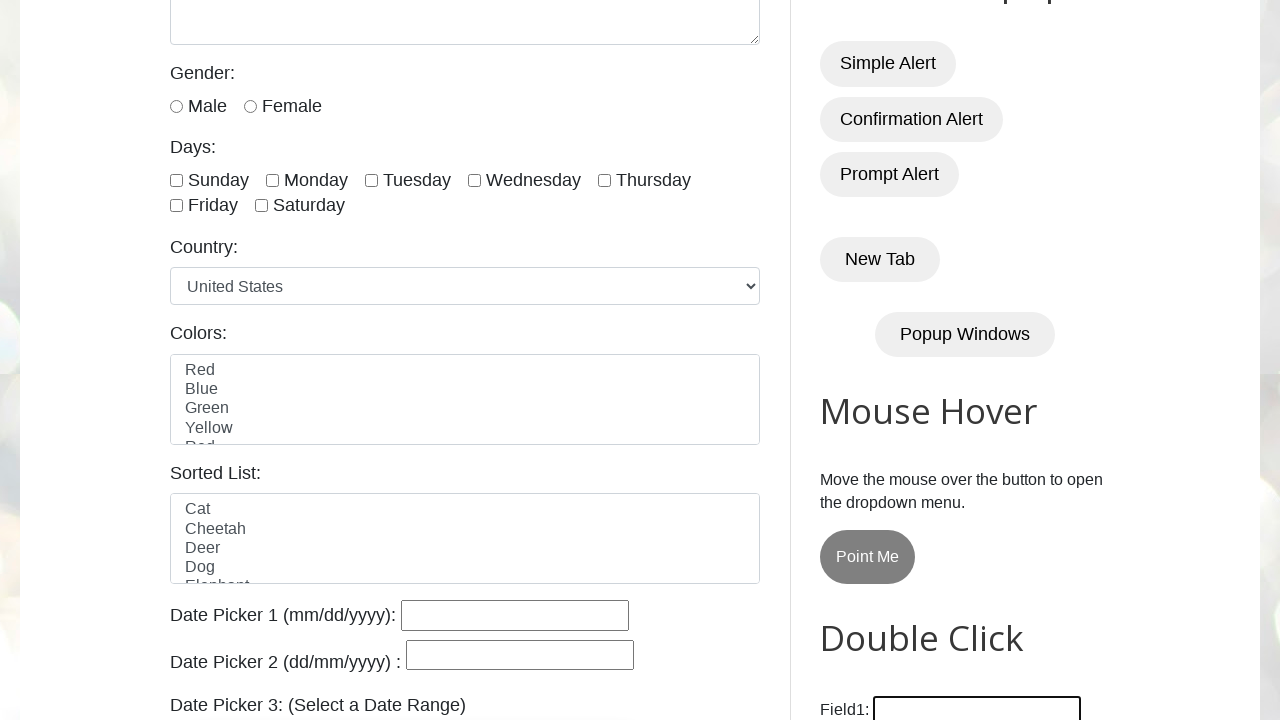

Filled first input field with 'SELENIUM' on //input[@id='field1']
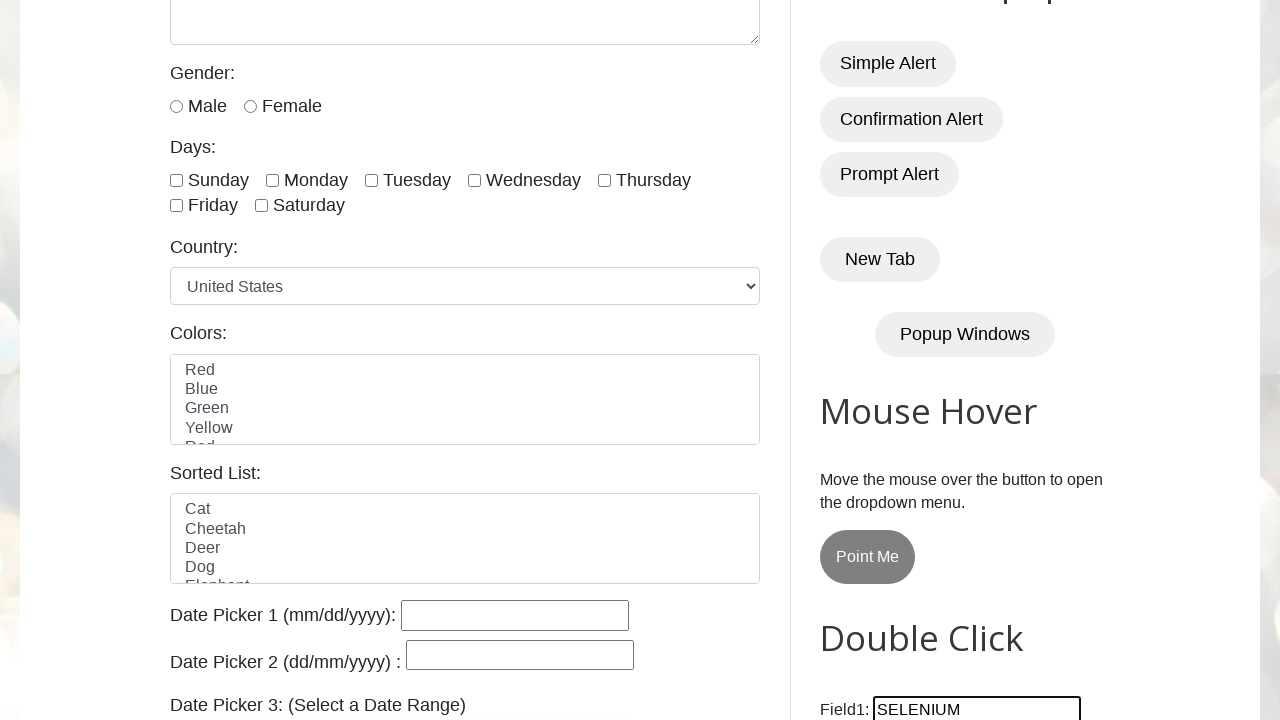

Double-clicked the Copy Text button at (885, 360) on xpath=//button[normalize-space()='Copy Text']
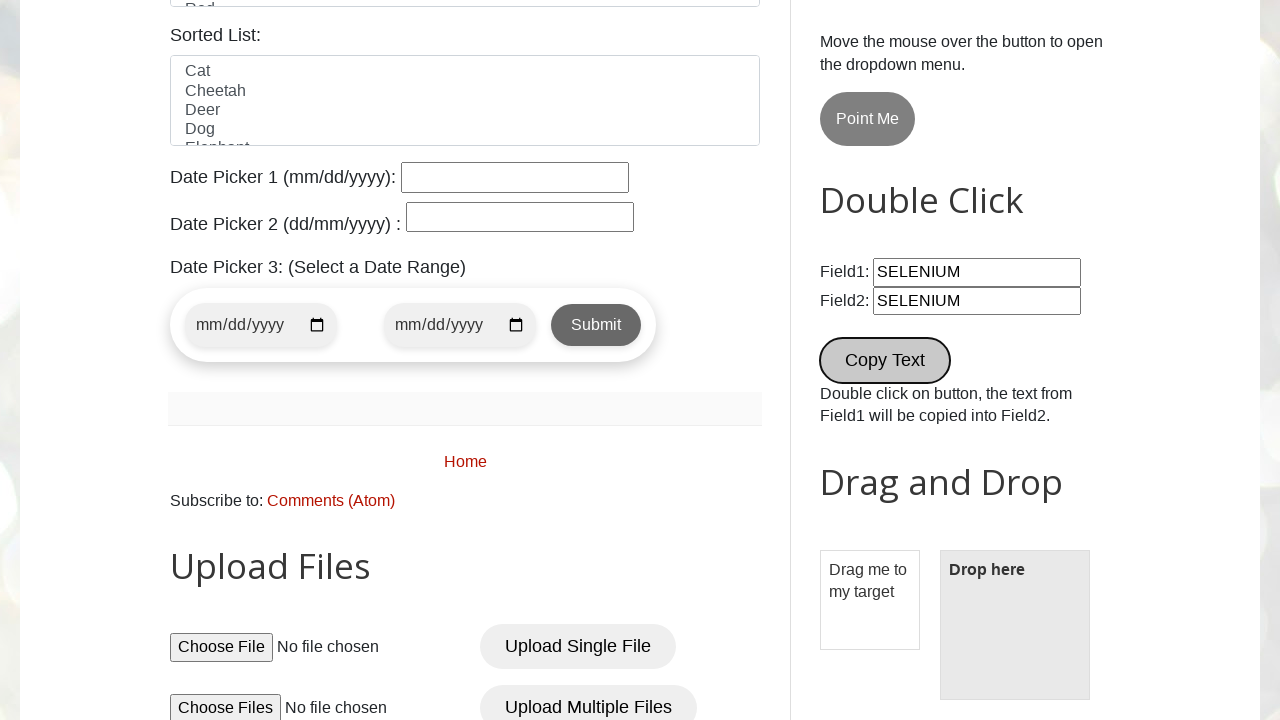

Retrieved value from second input field
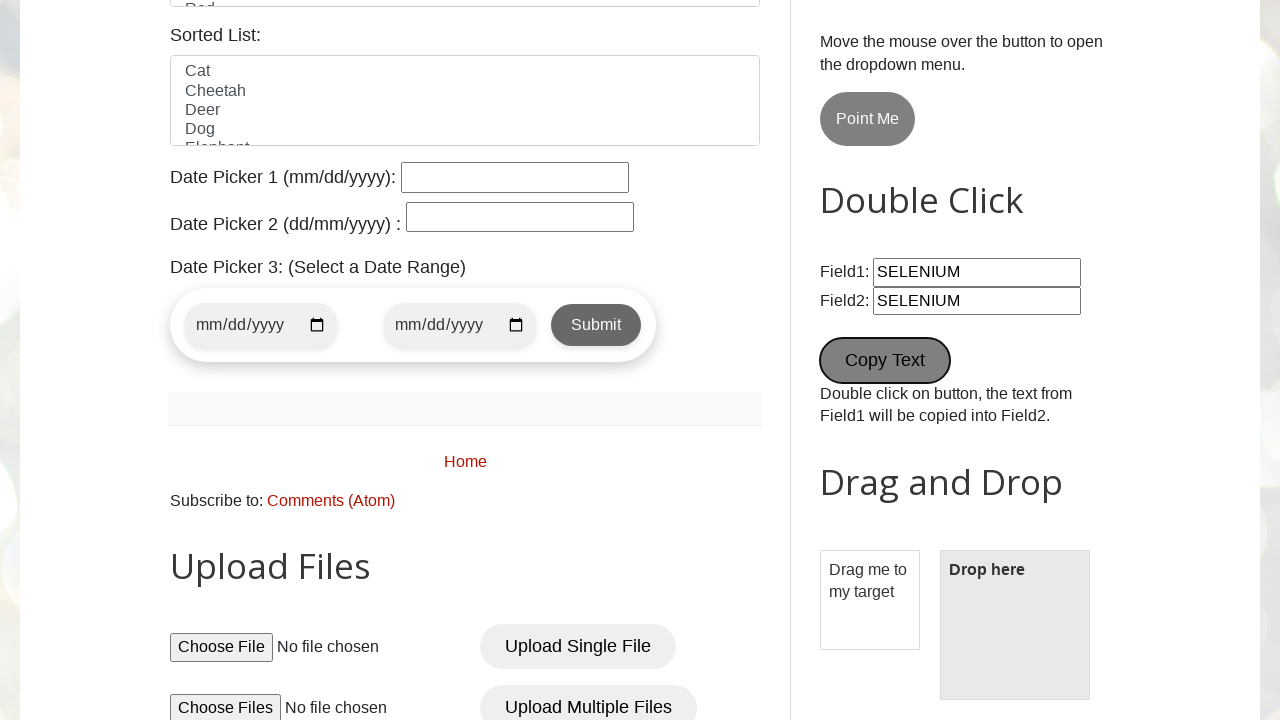

Verified that second field contains 'SELENIUM'
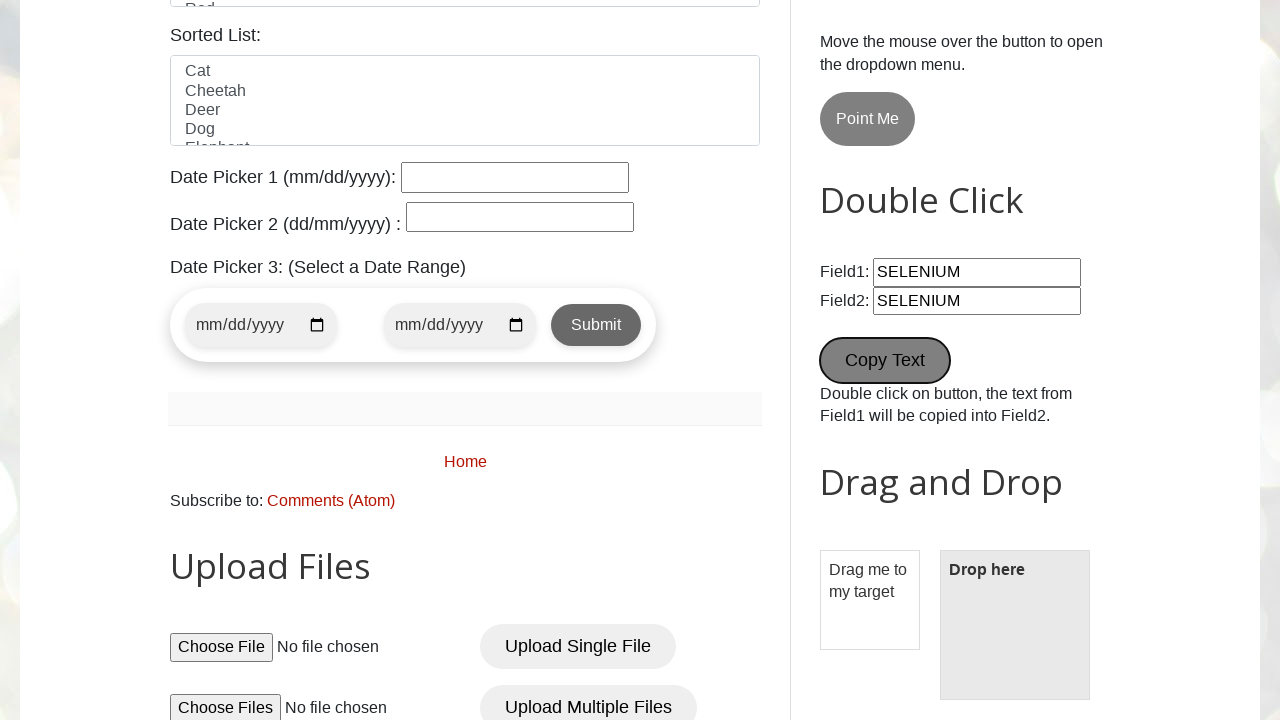

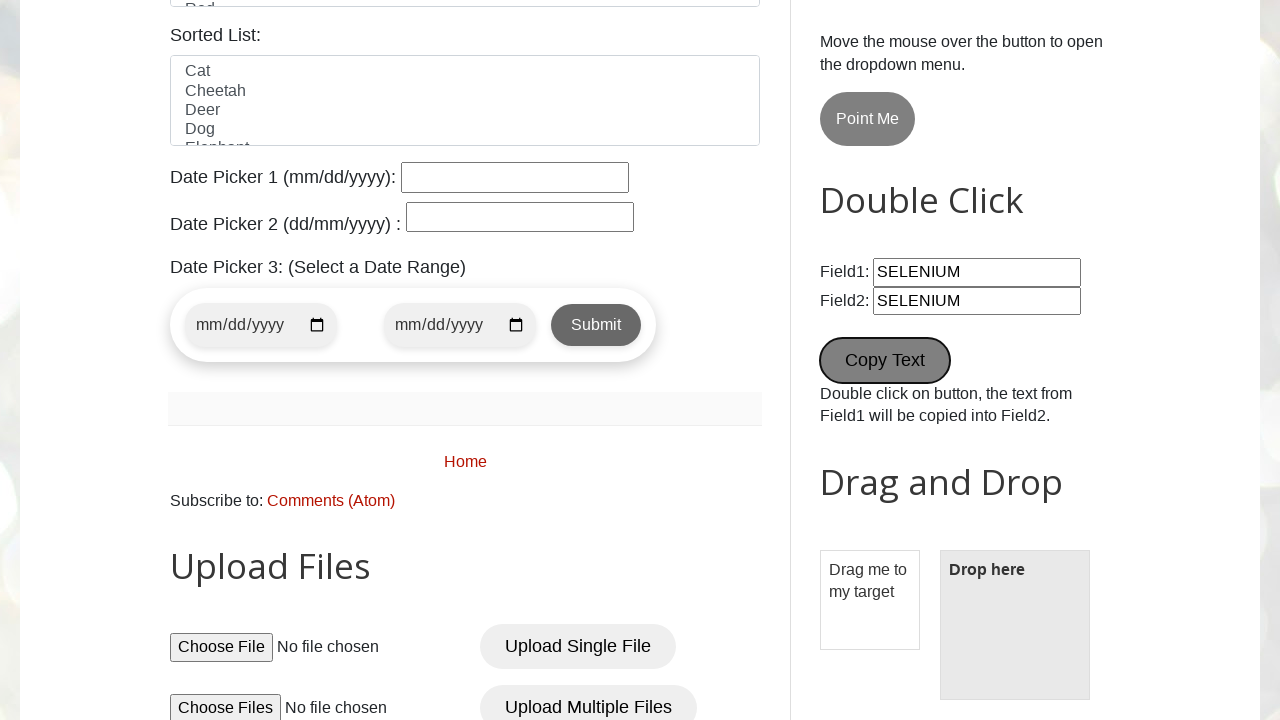